Tests JavaScript prompt alert handling by clicking a button that triggers a prompt, entering text into the prompt, and accepting it

Starting URL: https://omayo.blogspot.com/2013/05/page-one.html

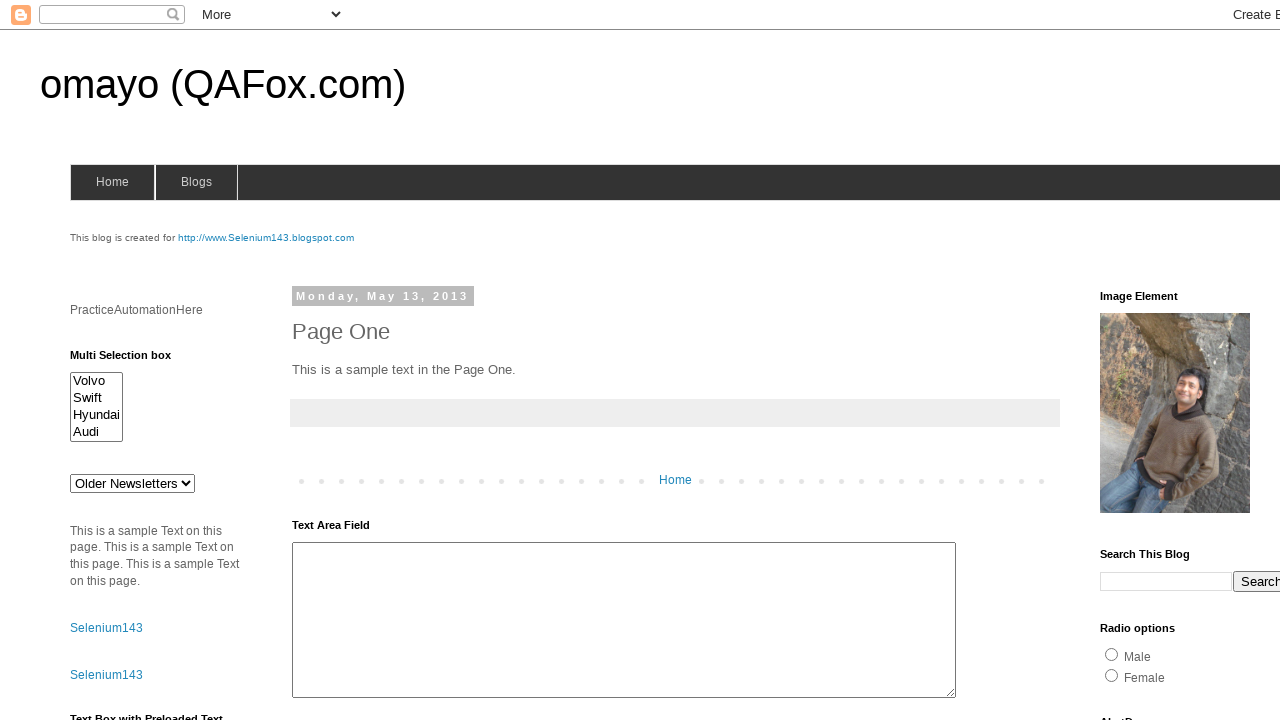

Clicked prompt button to trigger JavaScript prompt alert at (1140, 361) on #prompt
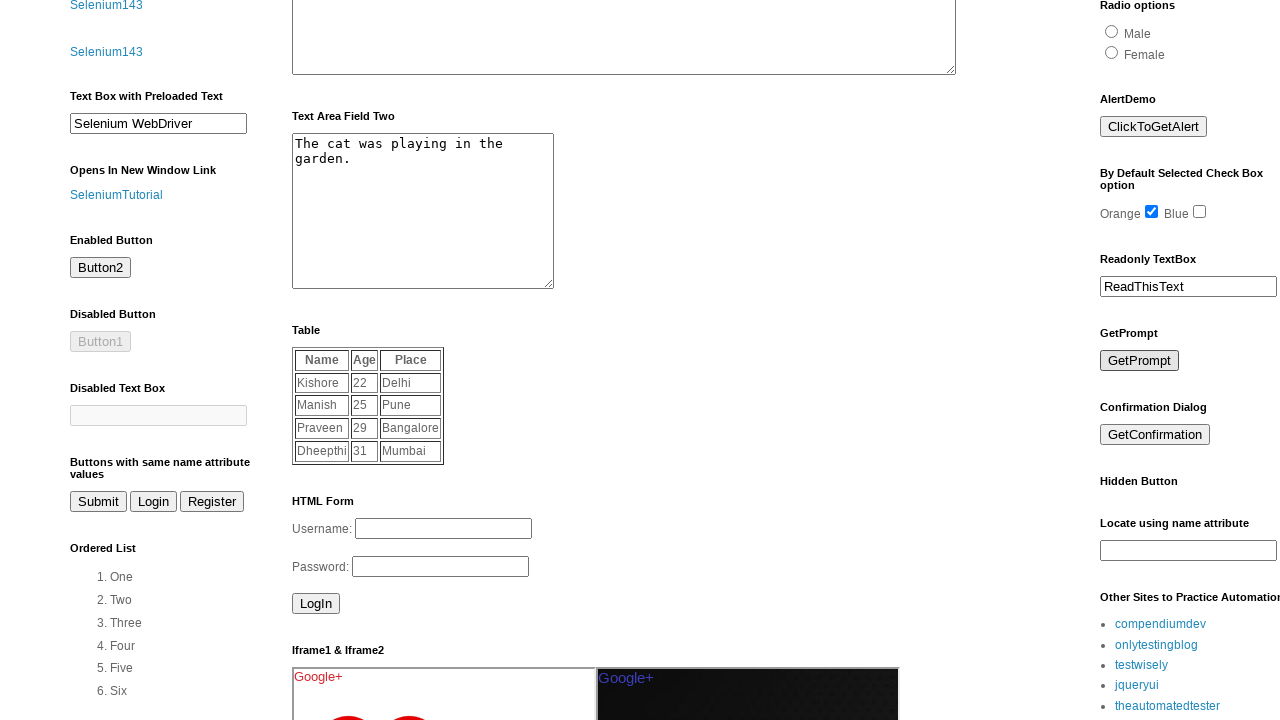

Set up dialog handler to accept prompt with text 'sasikumar'
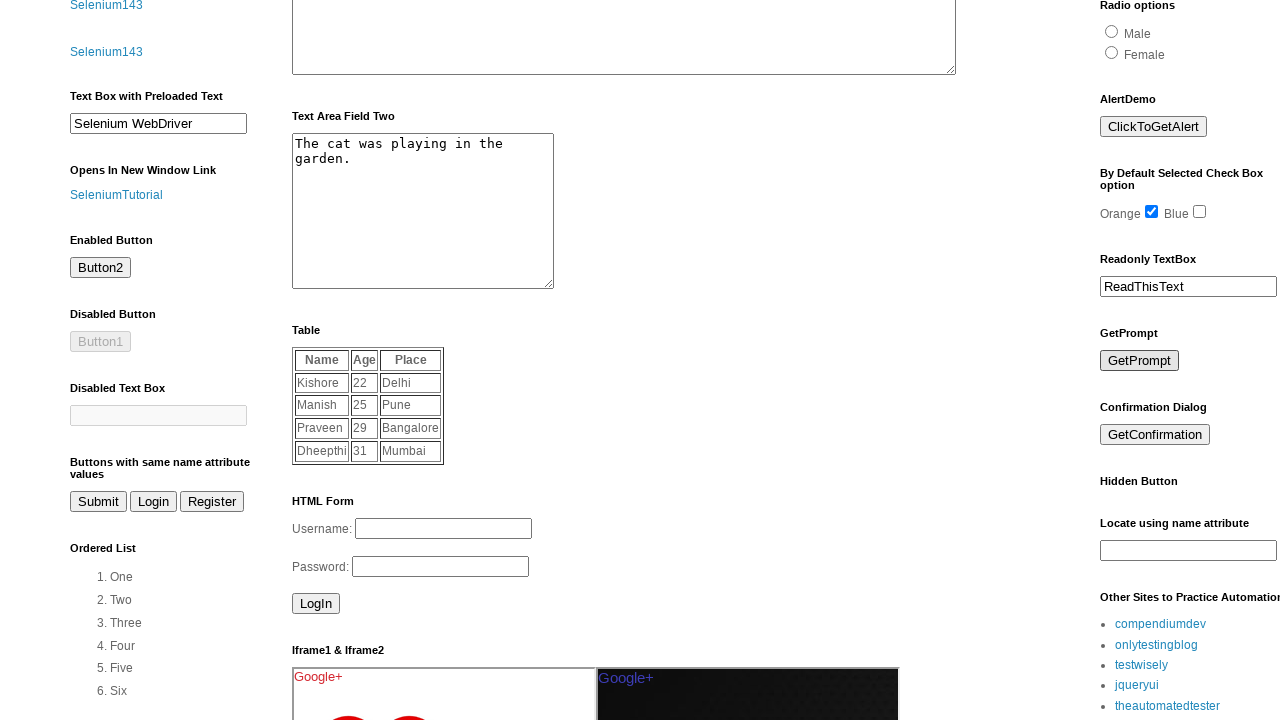

Re-clicked prompt button to trigger dialog with handler active at (1140, 361) on #prompt
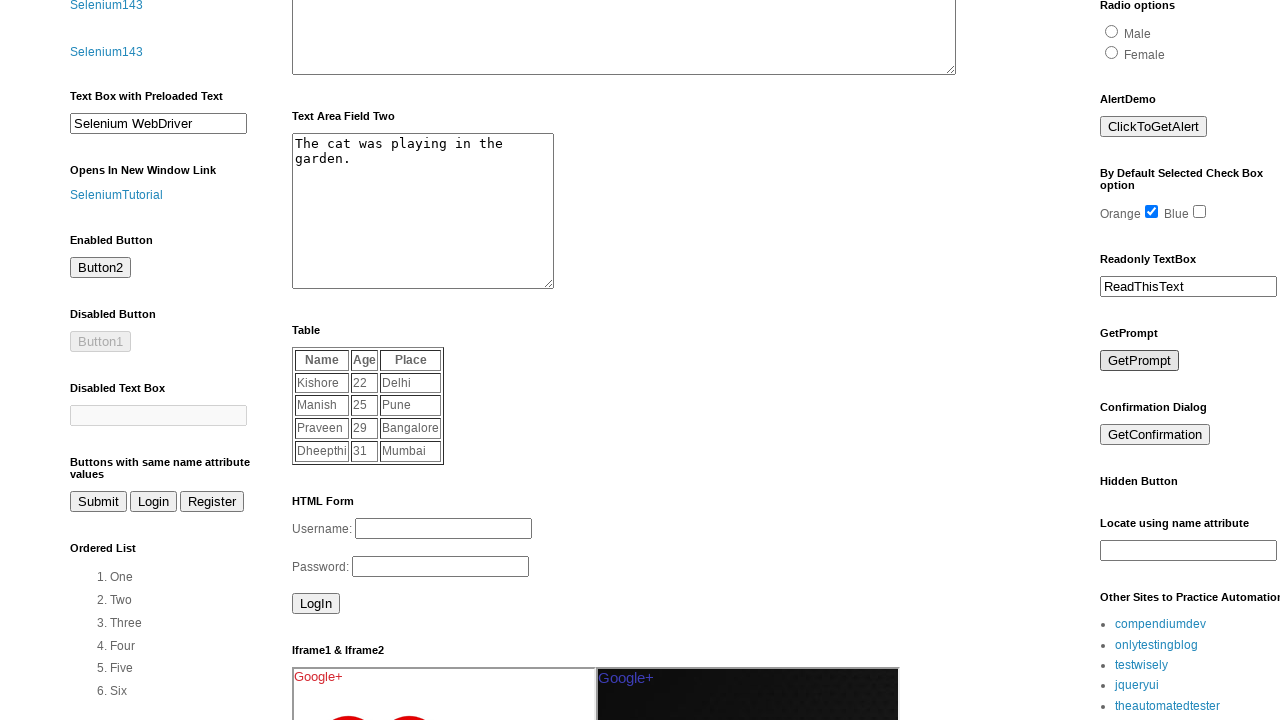

Waited 1 second for dialog interaction to complete
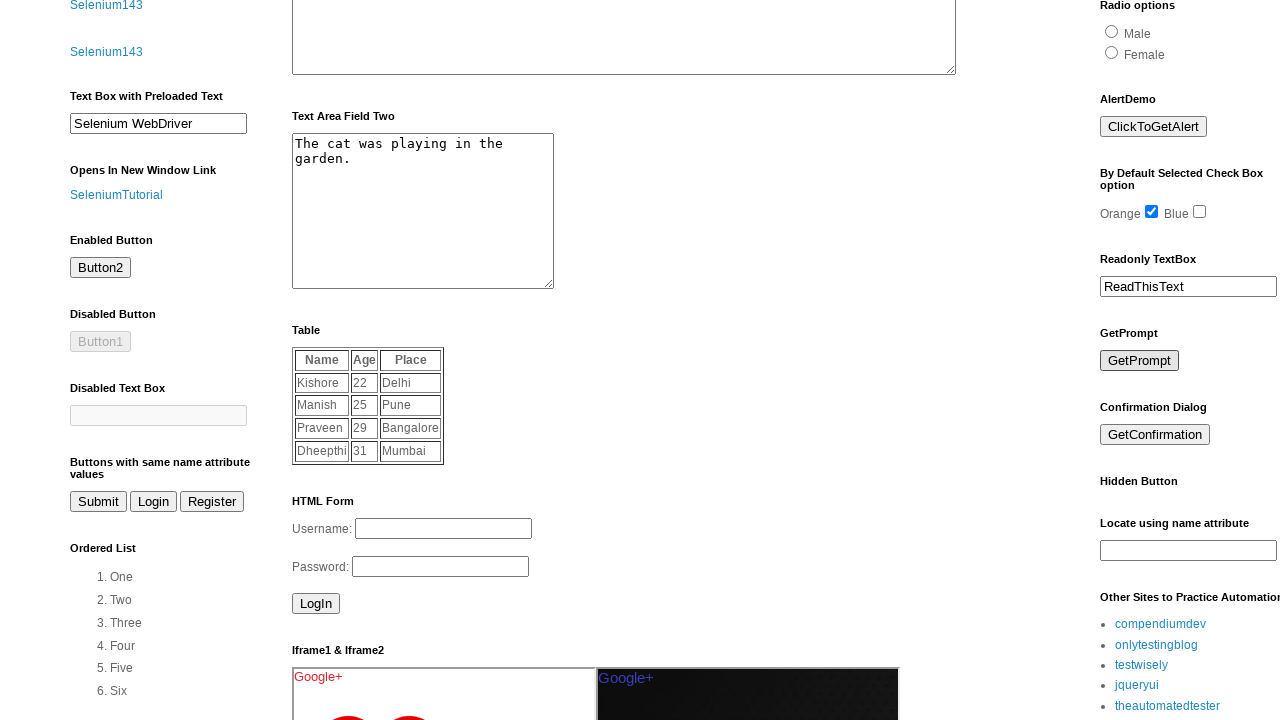

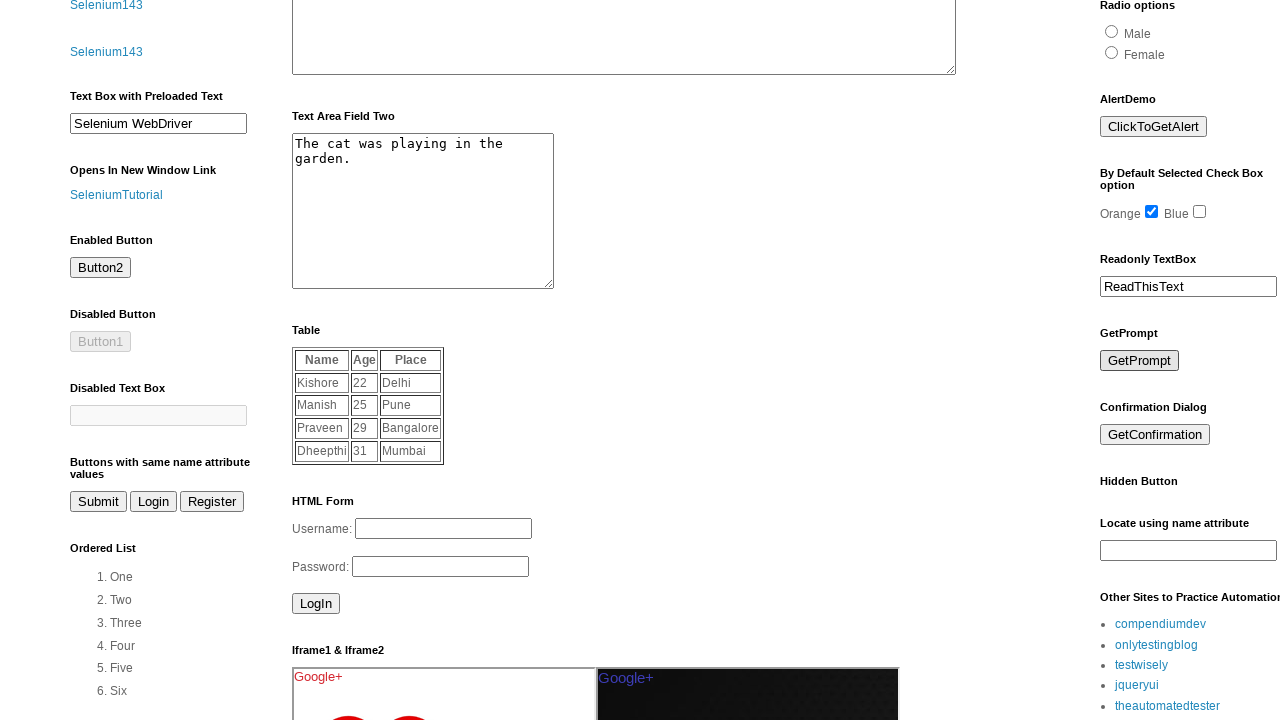